Tests the jQuery UI Selectable widget by switching to the demo iframe and performing a click-and-drag action to select multiple items from Item 1 to Item 5.

Starting URL: https://jqueryui.com/selectable/

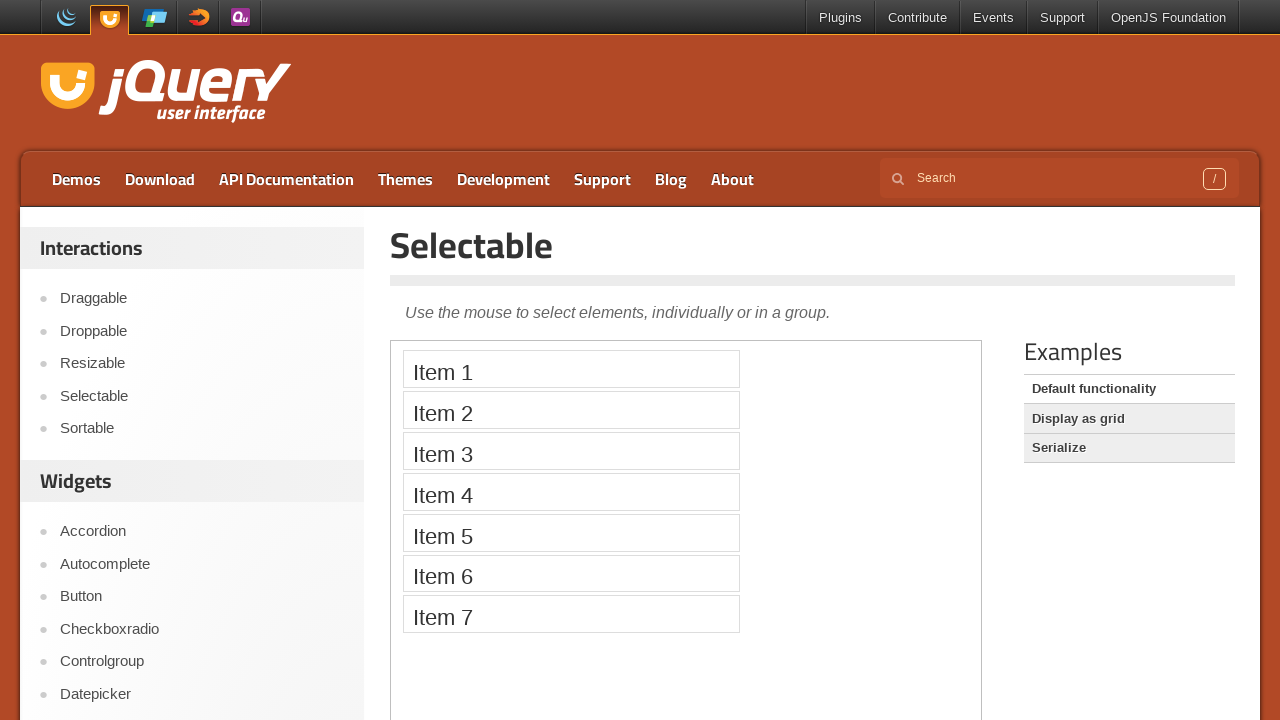

Located the demo iframe
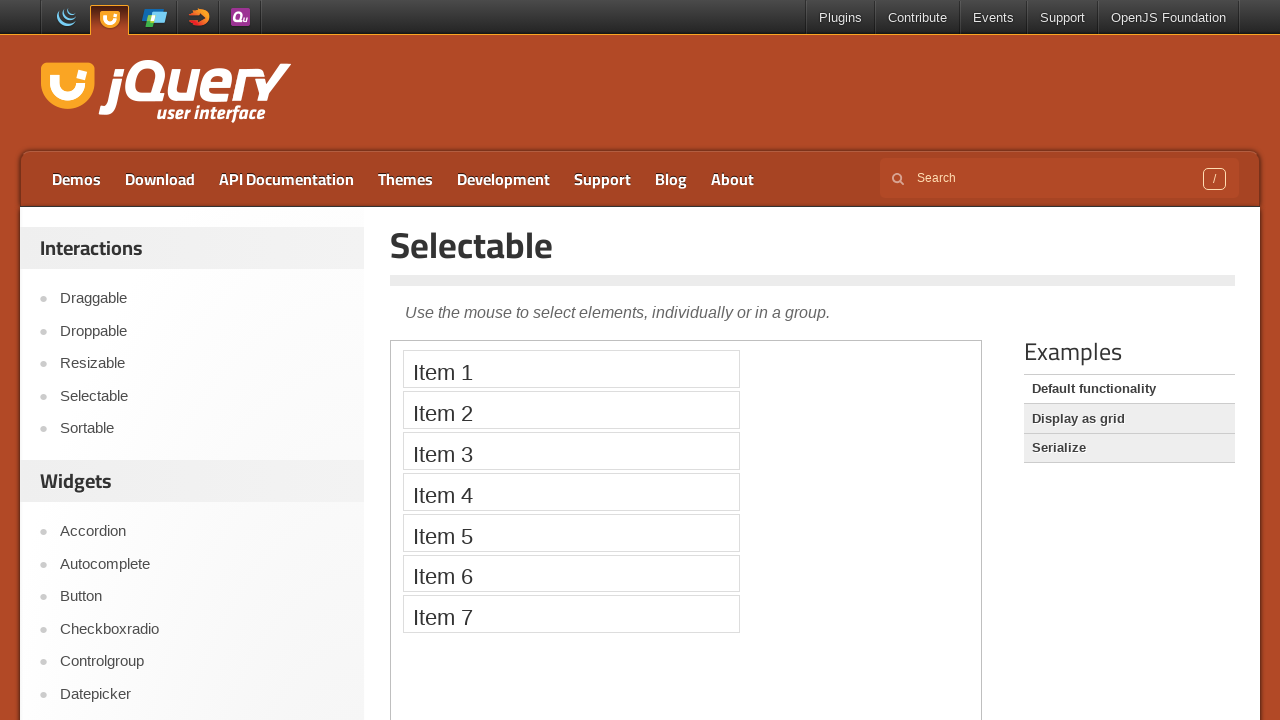

Waited for Item 1 to be visible in the selectable list
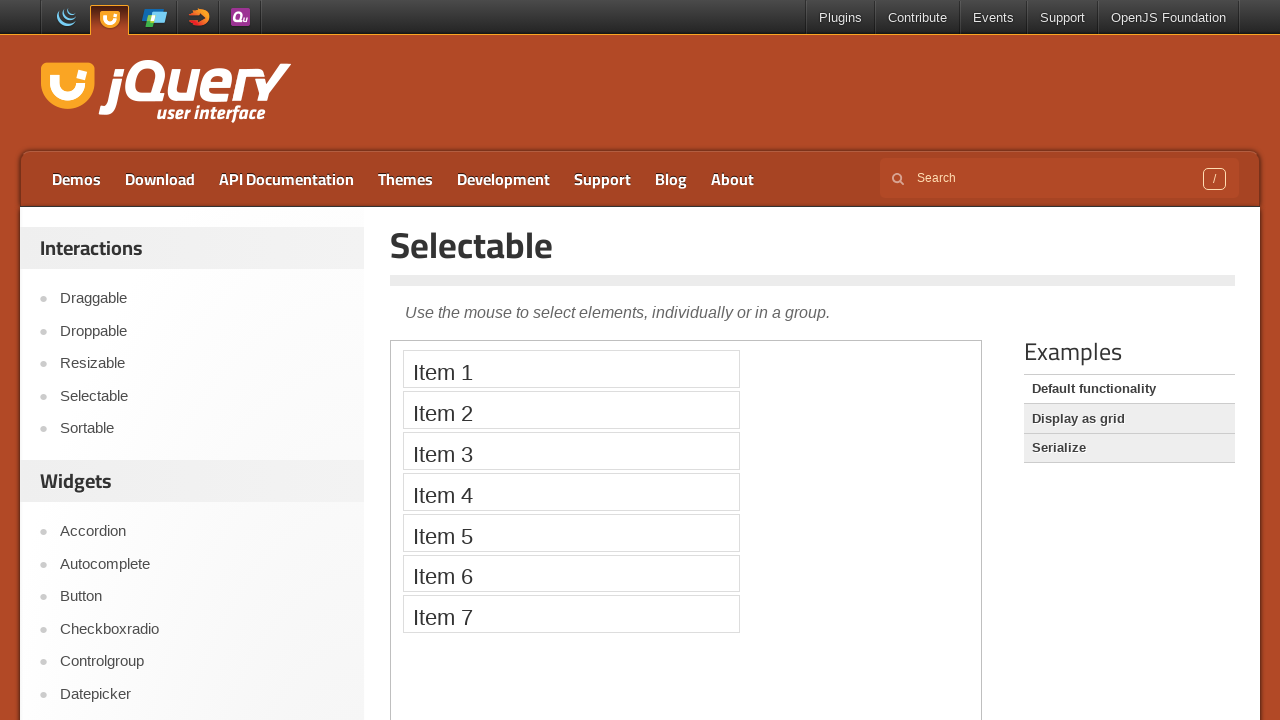

Located Item 1 and Item 5 elements
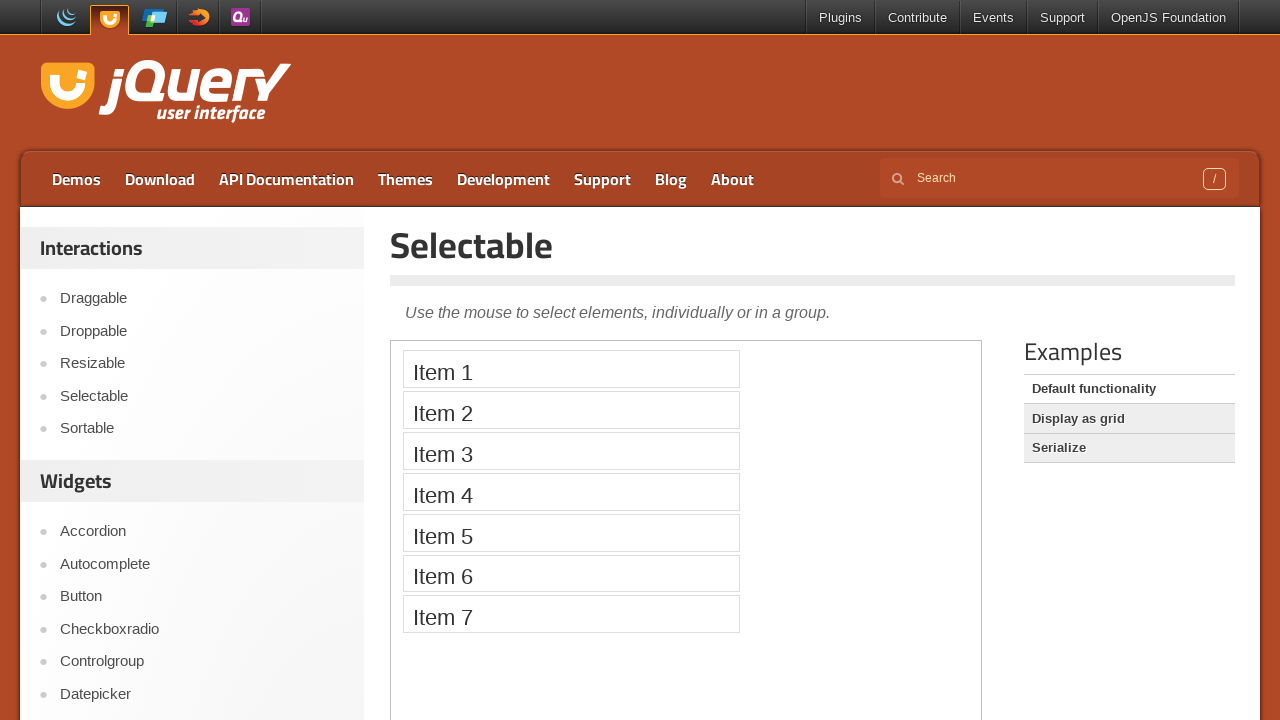

Retrieved bounding box for Item 1
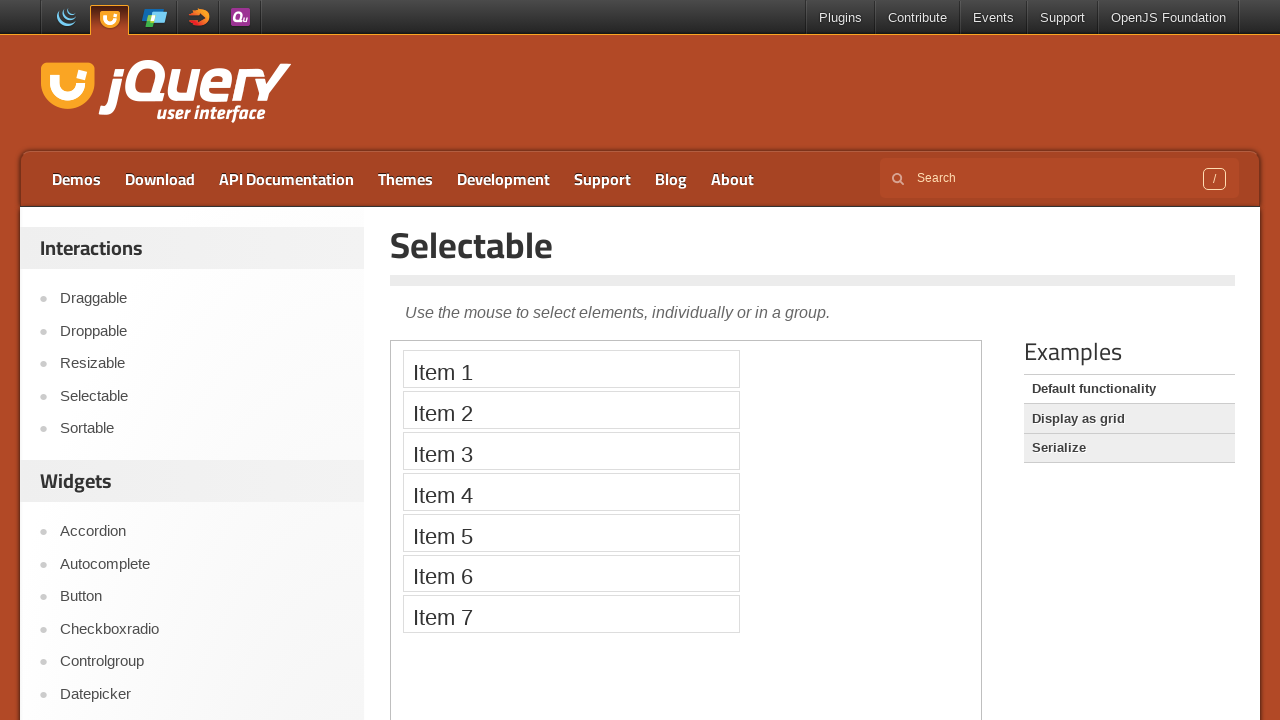

Retrieved bounding box for Item 5
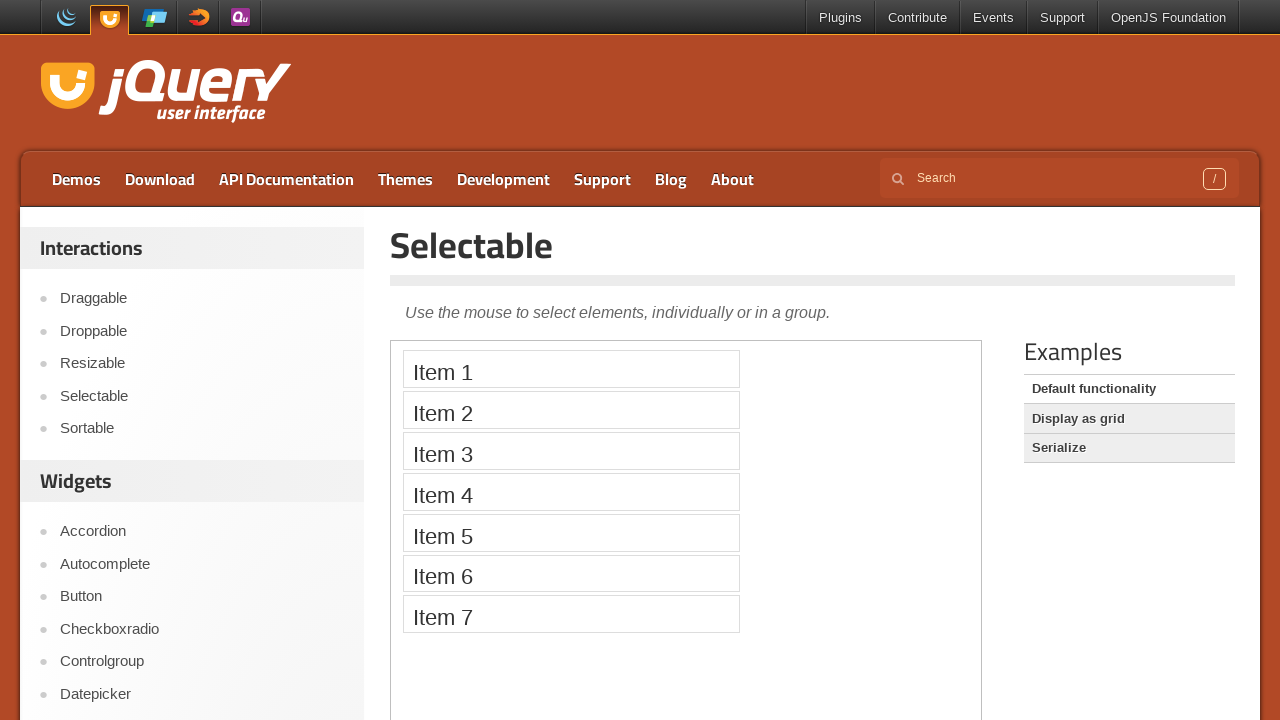

Calculated drag start and end coordinates
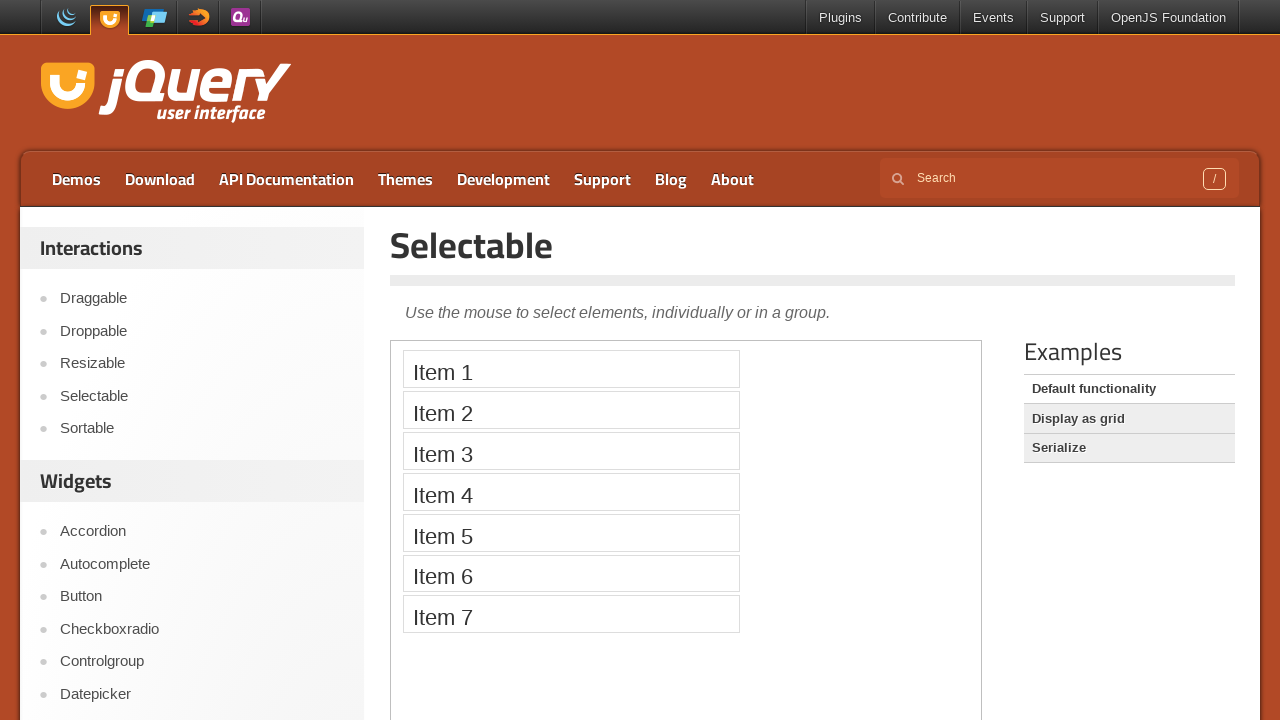

Moved mouse to Item 1 position at (571, 369)
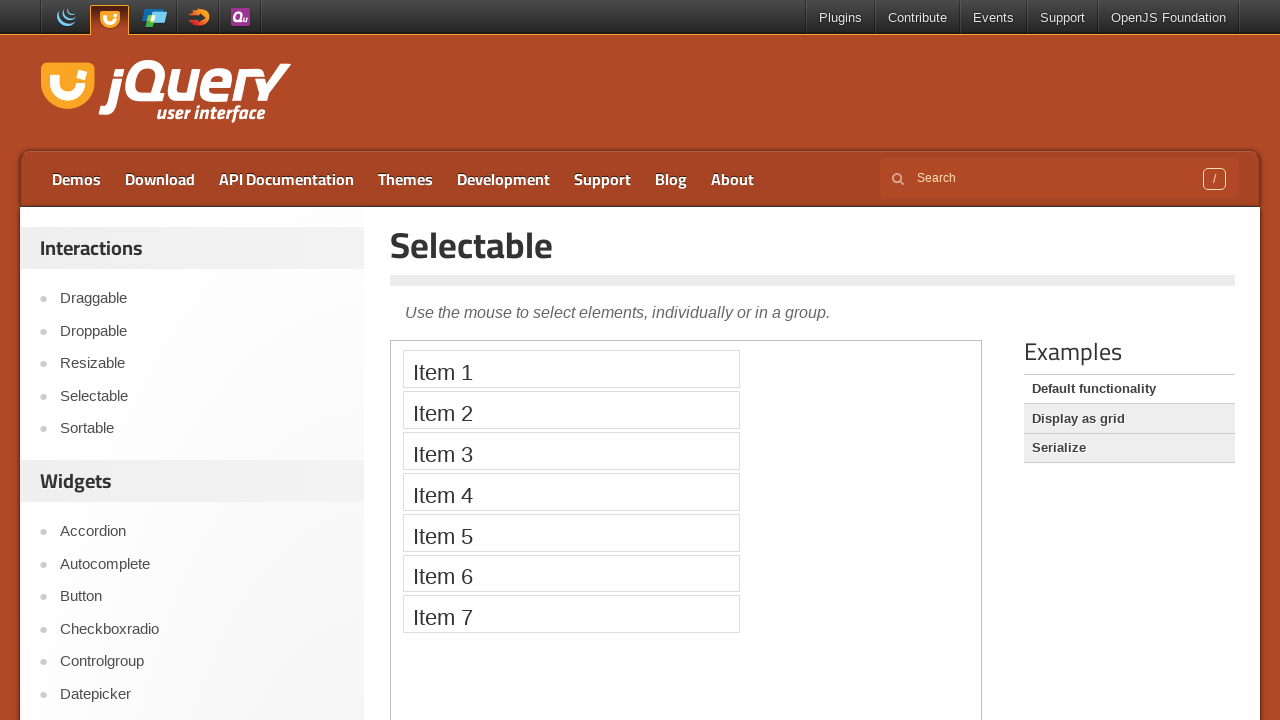

Pressed mouse button down at Item 1 at (571, 369)
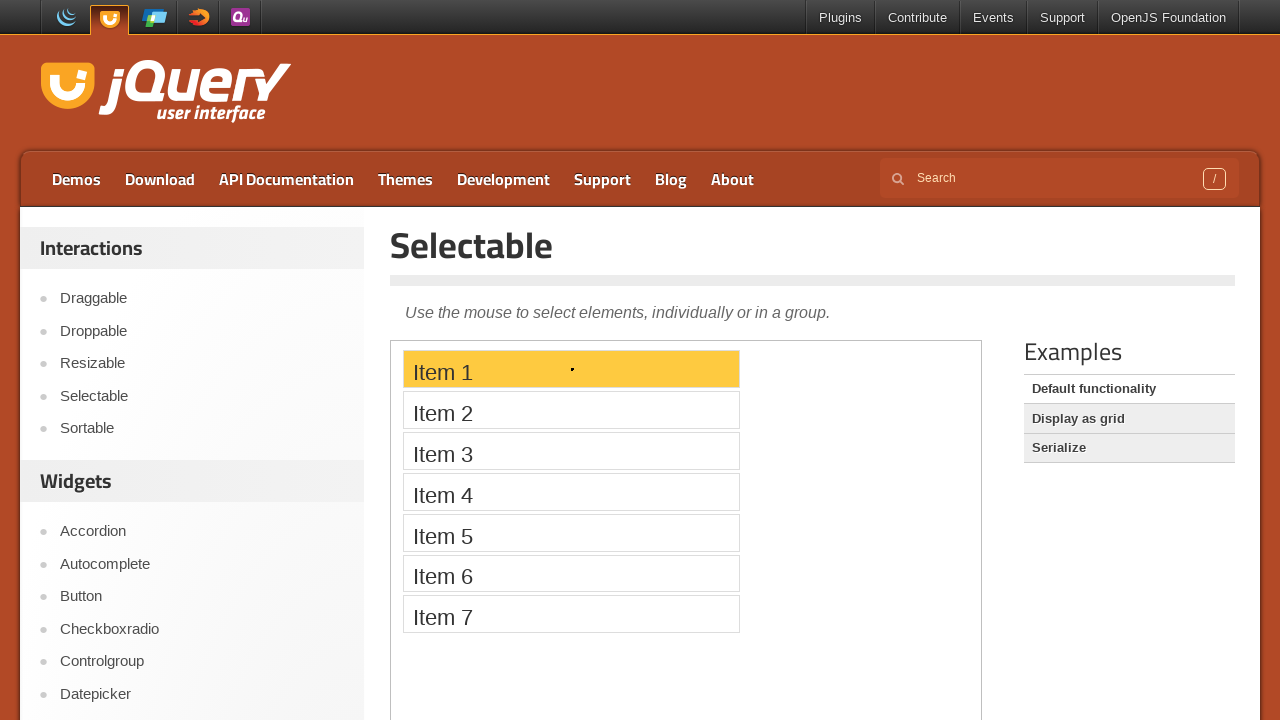

Dragged mouse to Item 5 position at (571, 532)
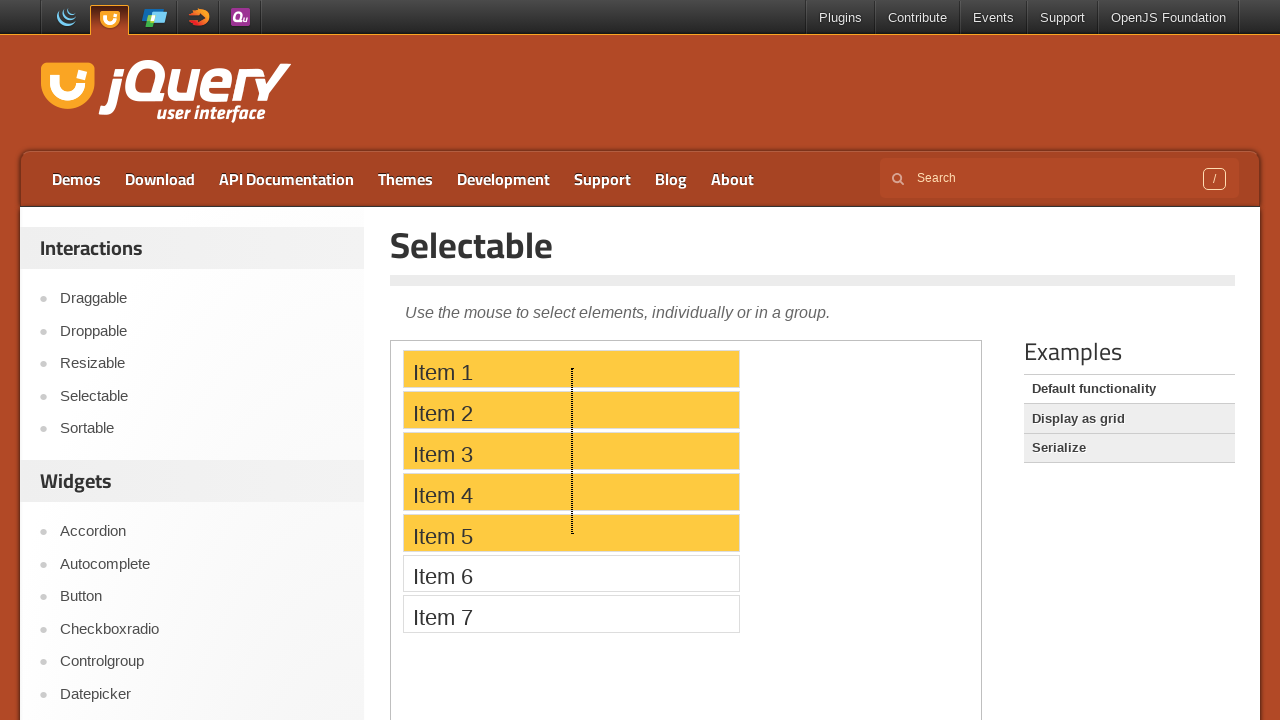

Released mouse button, completing selection from Item 1 to Item 5 at (571, 532)
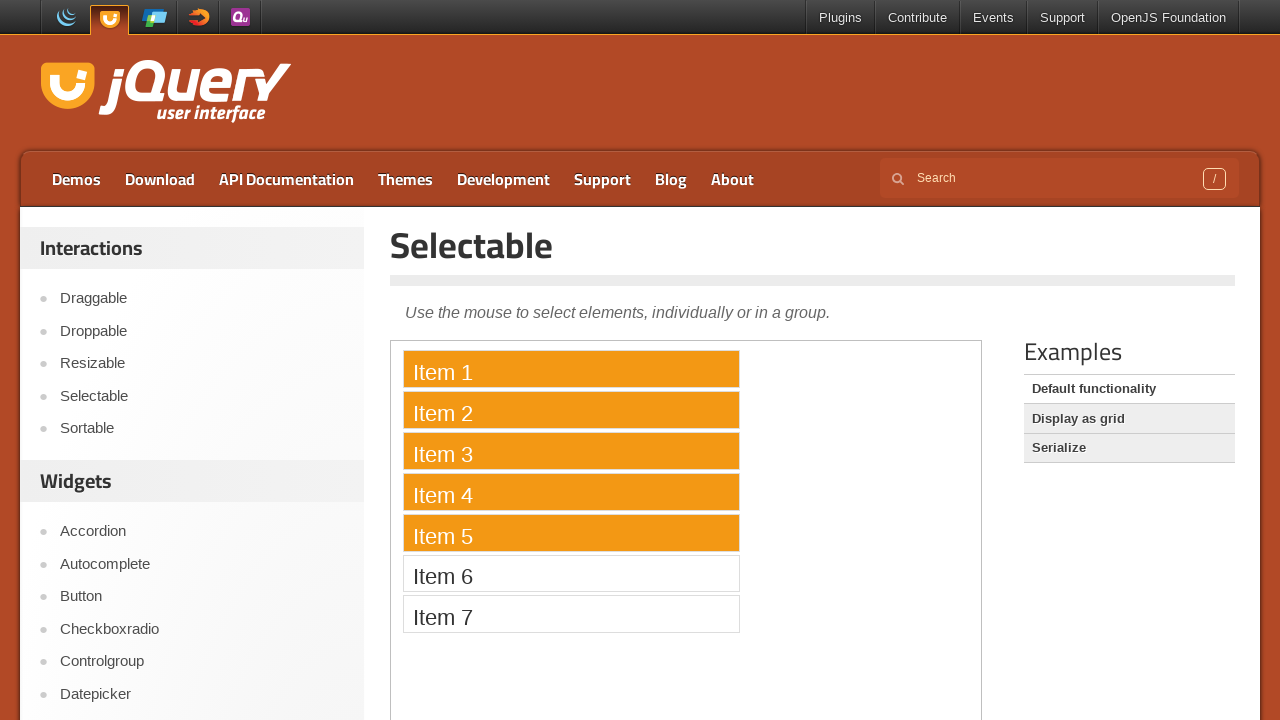

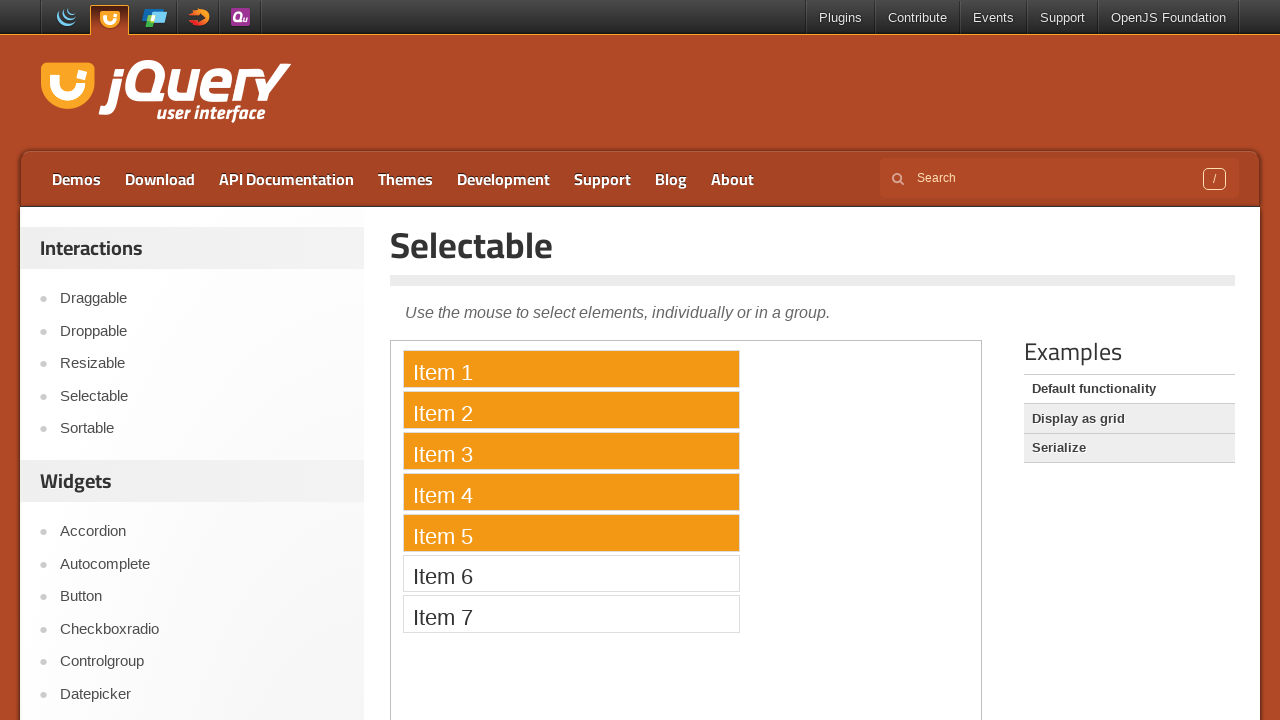